Tests double-click functionality on W3Schools editor by double-clicking text within an iframe and verifying the text color changes to red

Starting URL: https://www.w3schools.com/tags/tryit.asp?filename=tryhtml5_ev_ondblclick2

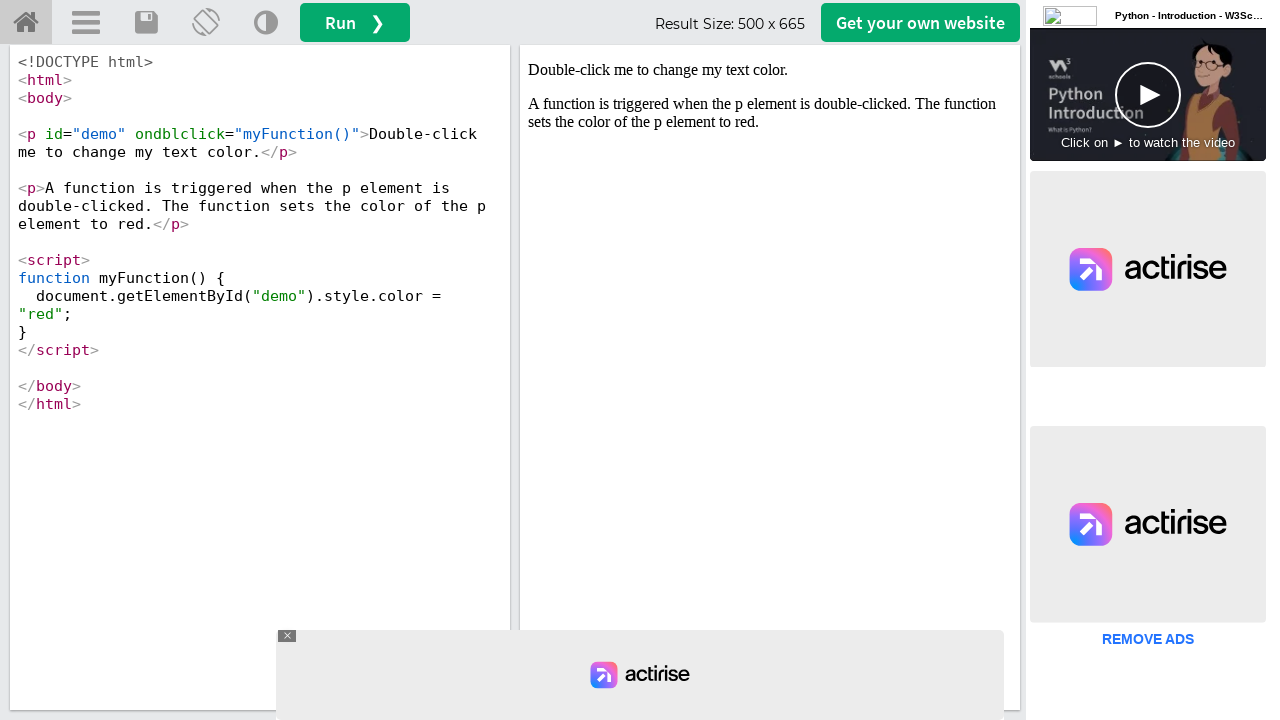

Located iframe with name 'iframeResult'
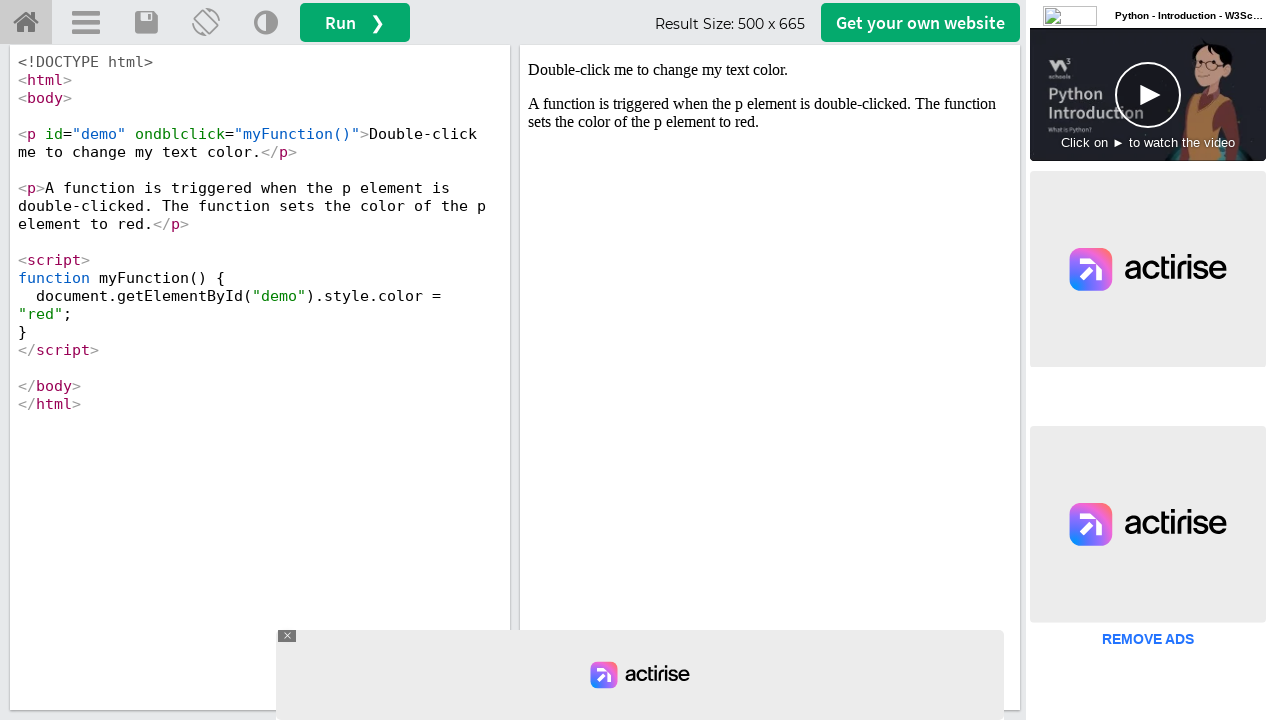

Double-clicked on demo text element to trigger color change at (770, 70) on iframe[name='iframeResult'] >> internal:control=enter-frame >> #demo
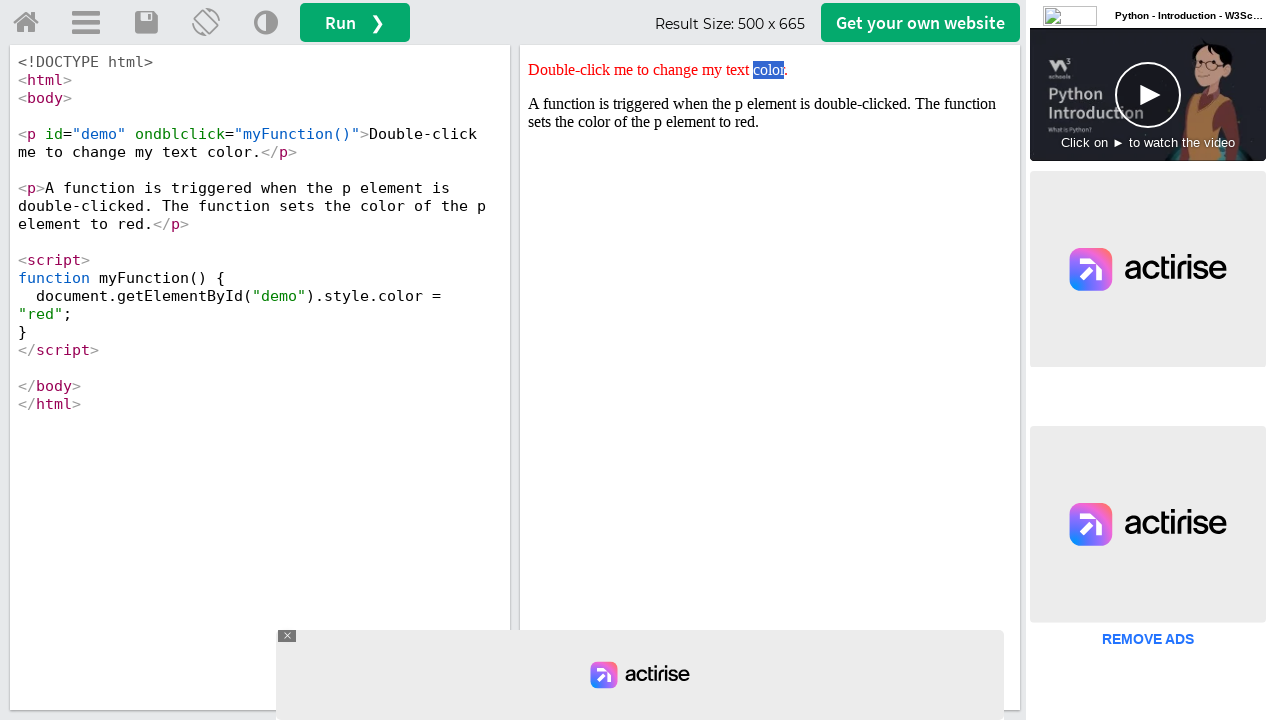

Located demo element to verify style change
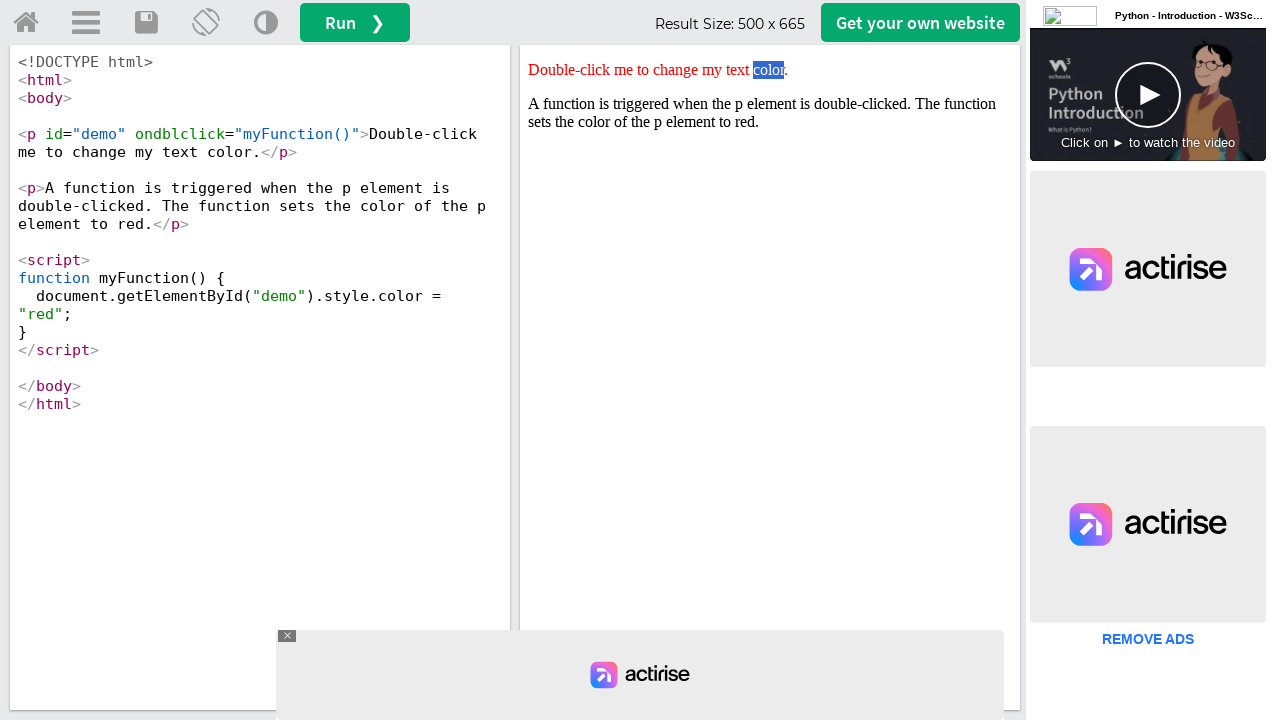

Retrieved style attribute: color: red;
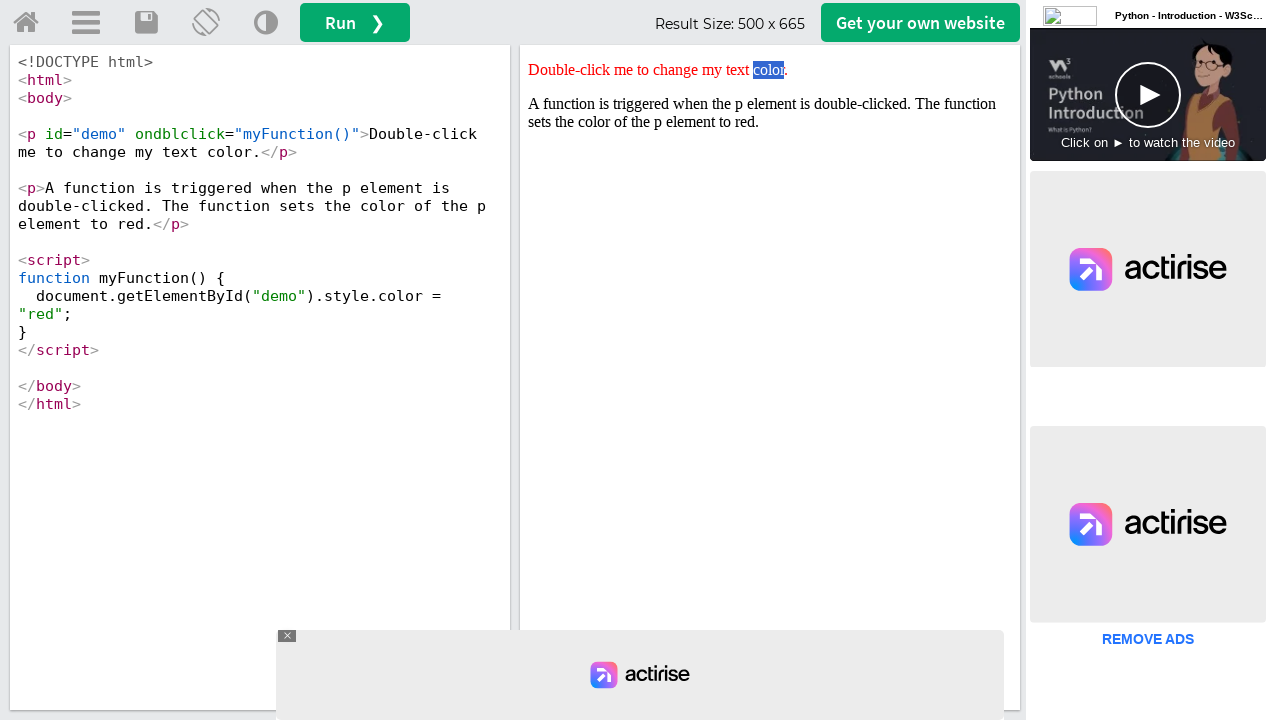

Verified that text color changed to red
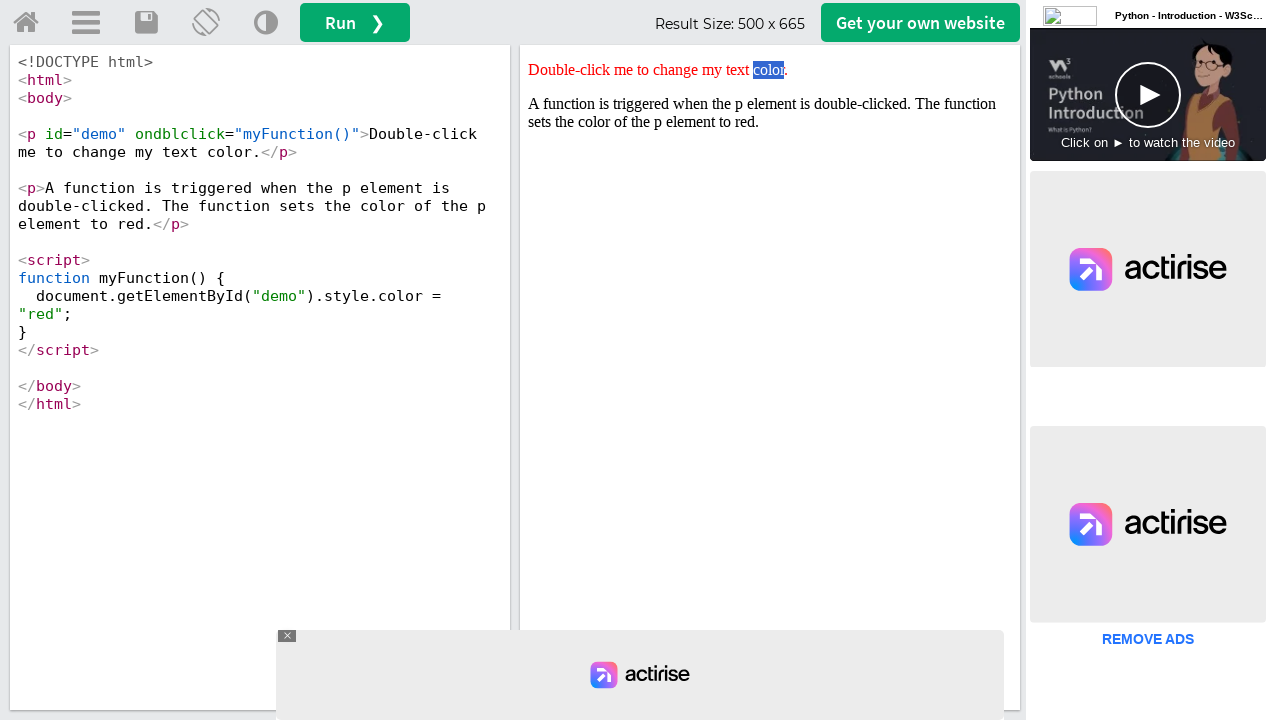

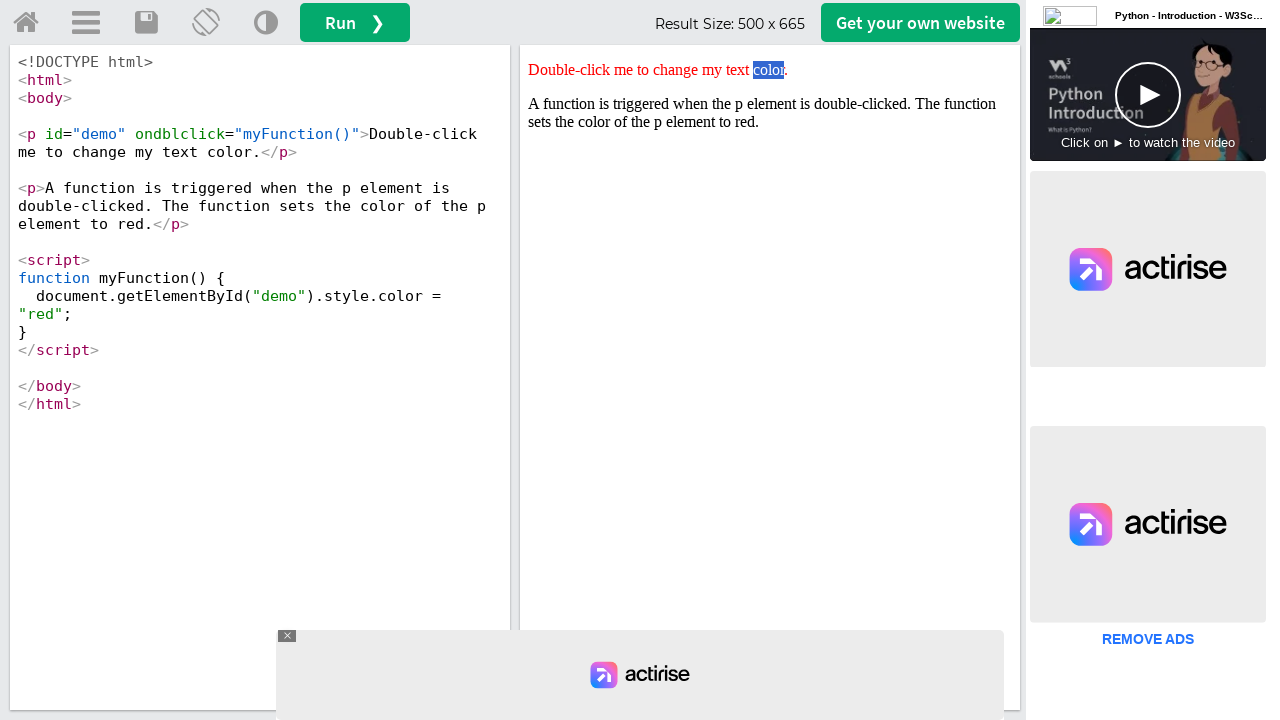